Tests checkbox functionality by clicking on a checkbox element and verifying it becomes selected

Starting URL: https://rahulshettyacademy.com/dropdownsPractise/

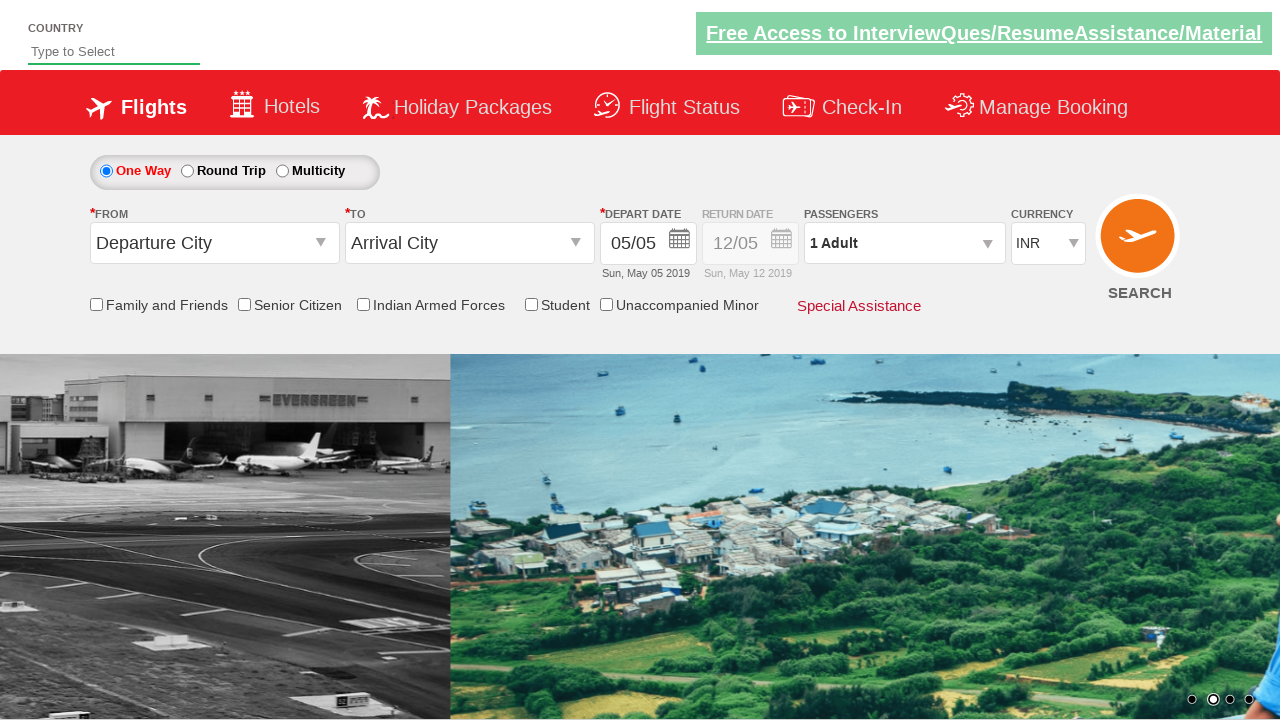

Navigated to the dropdowns practice page
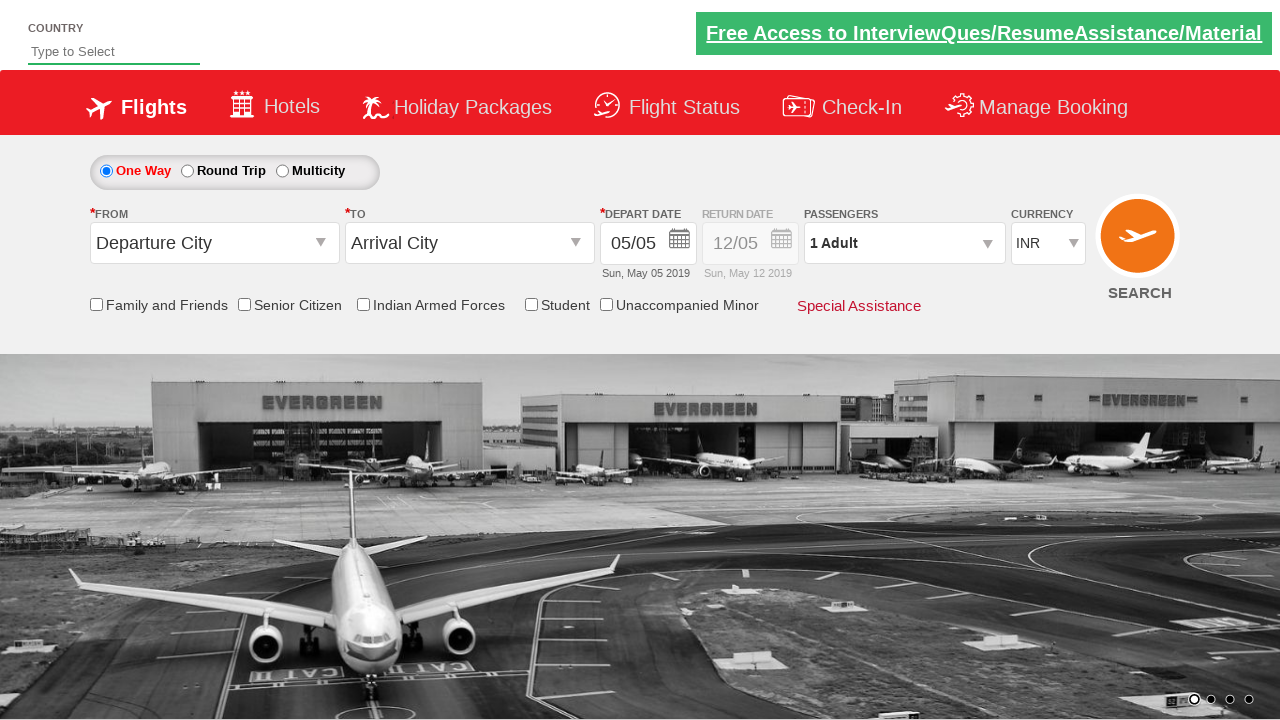

Clicked on the Indian Armed Forces checkbox at (363, 304) on input[id*='IndArm']
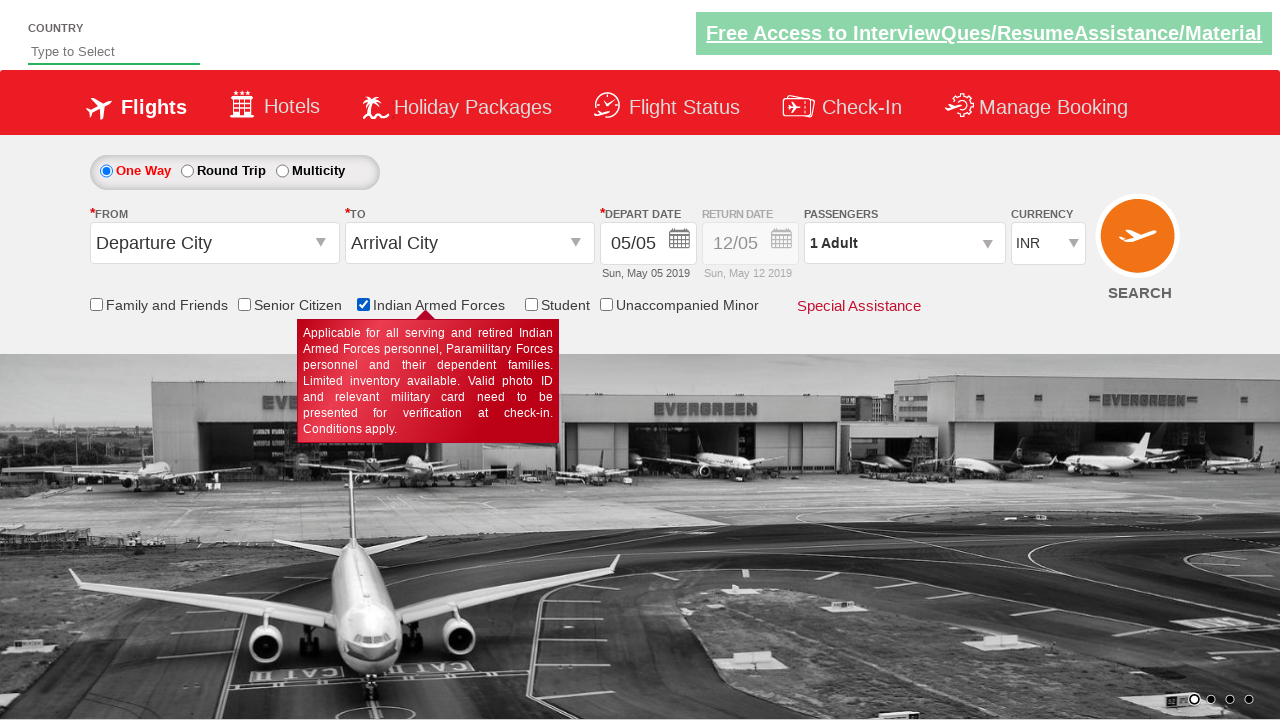

Verified that the Indian Armed Forces checkbox is selected
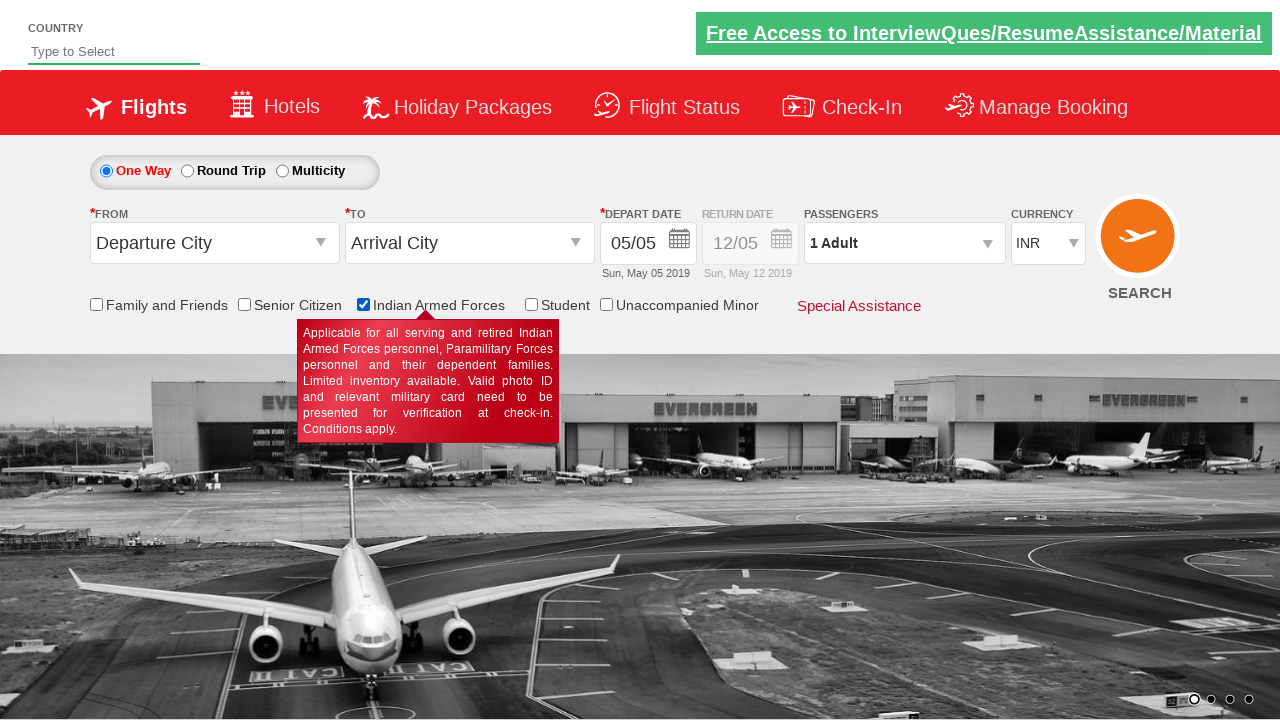

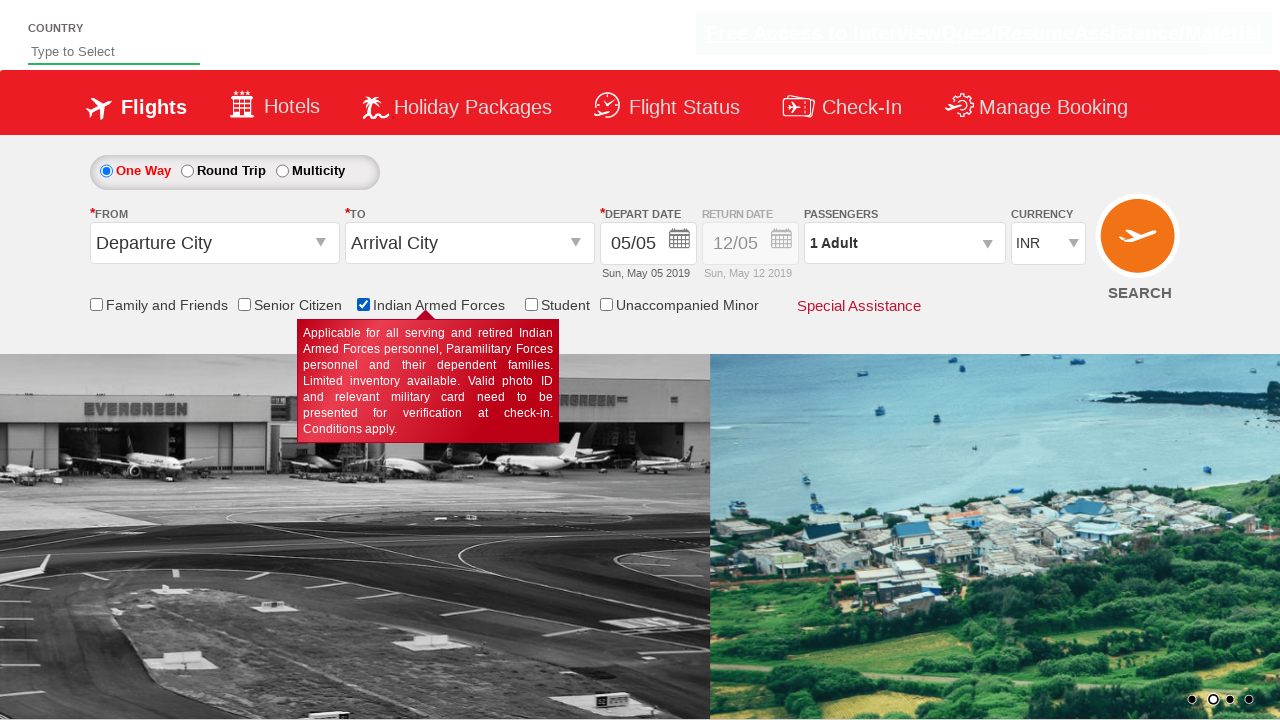